Navigates to an e-commerce practice shop page and waits for product cards to load

Starting URL: https://rahulshettyacademy.com/angularpractice/shop

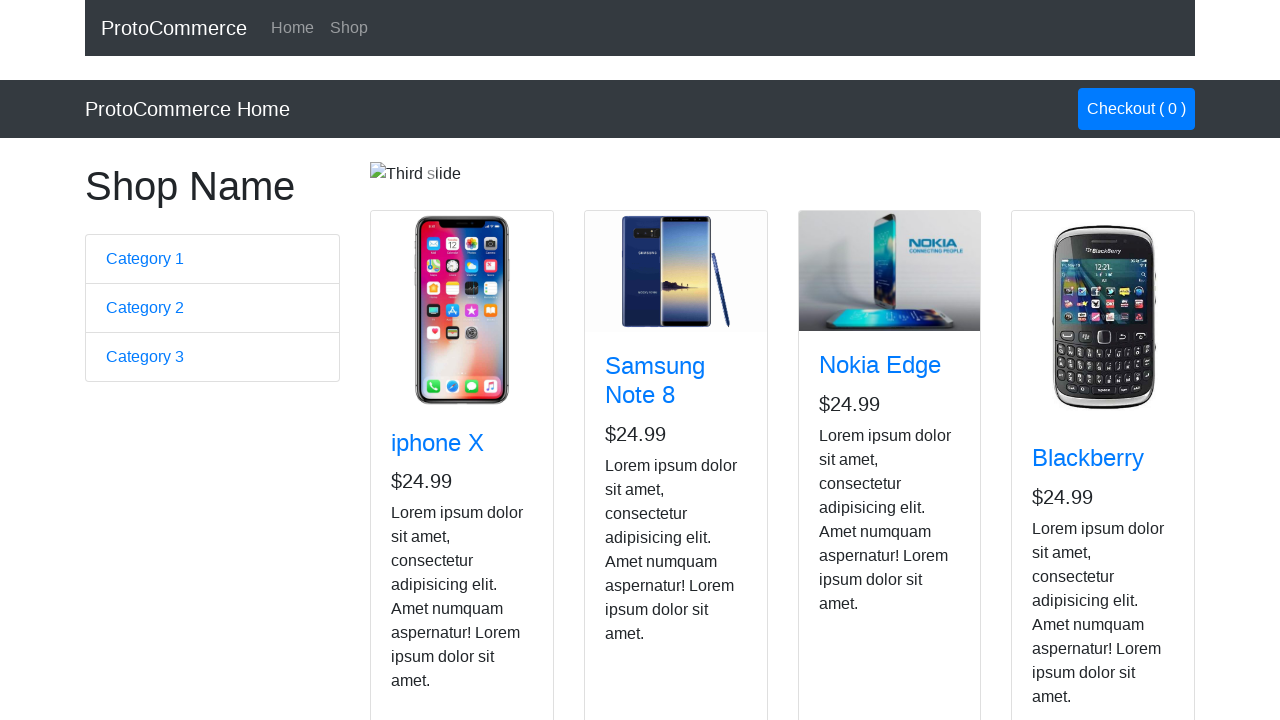

Waited for product card titles to load
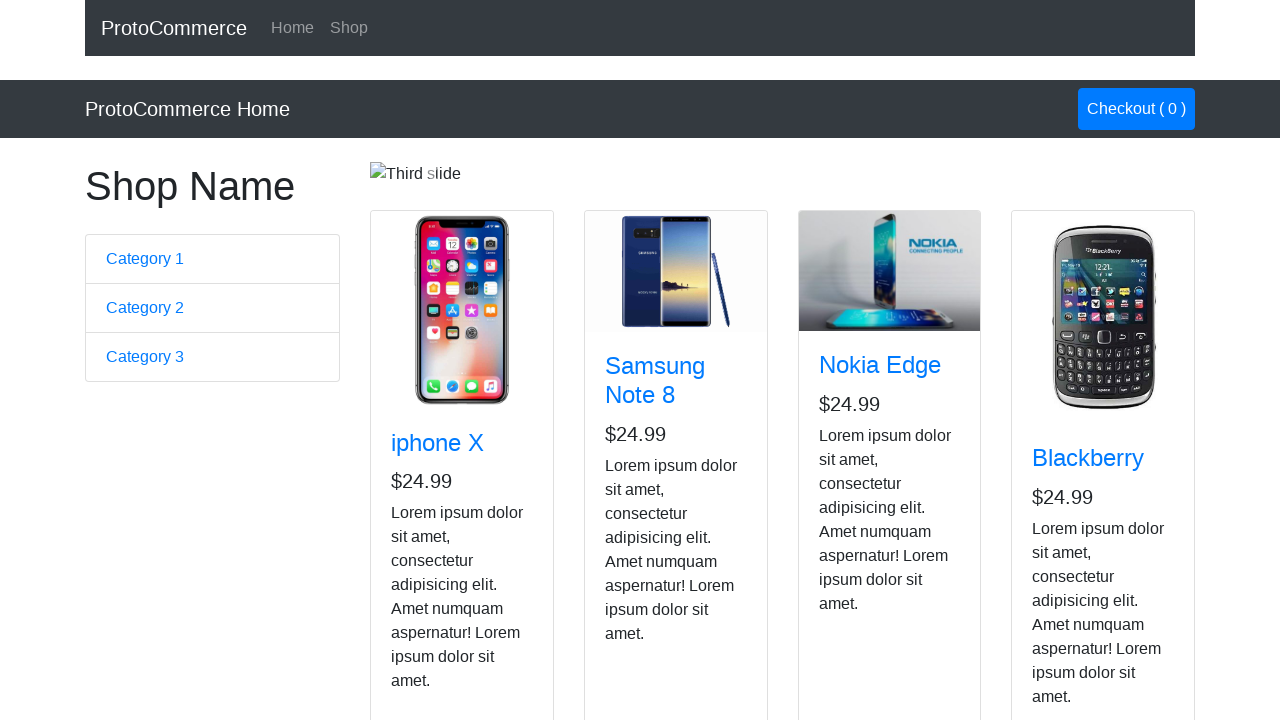

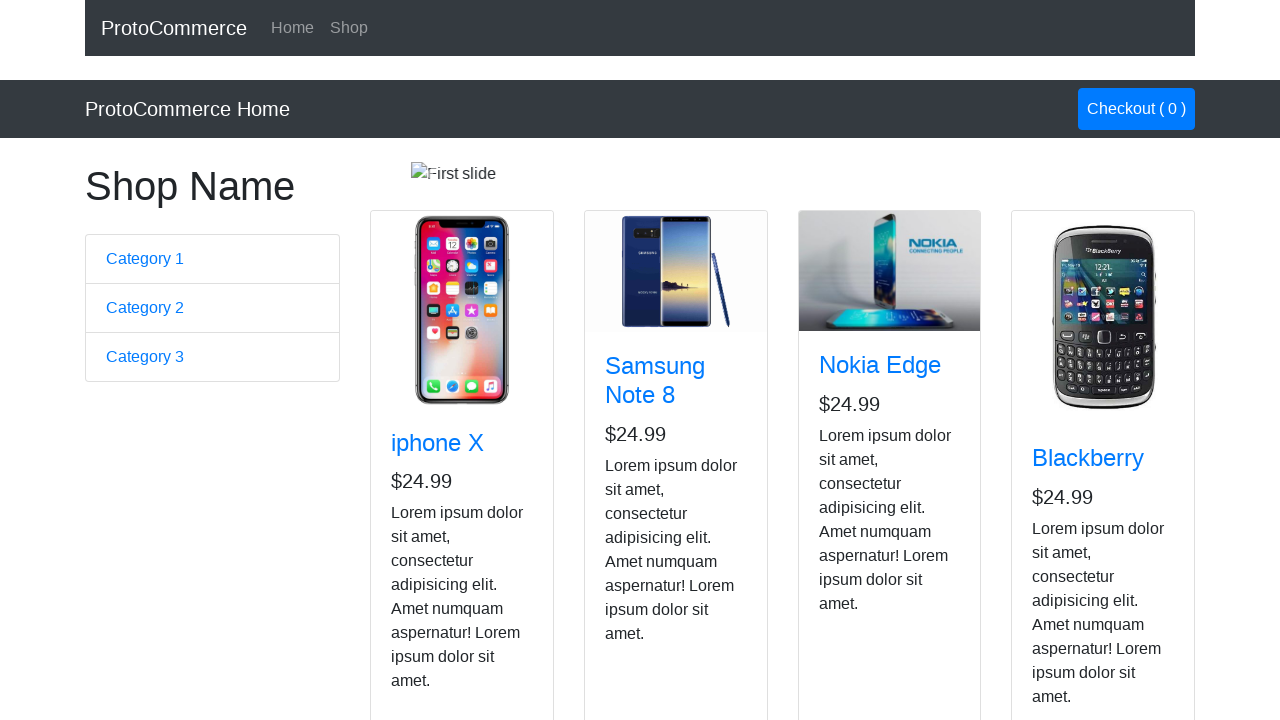